Tests Selenium's relative locator functionality by finding elements relative to other elements on a demo page

Starting URL: https://www.diemol.com/selenium-demo/relative-locators-demo.html

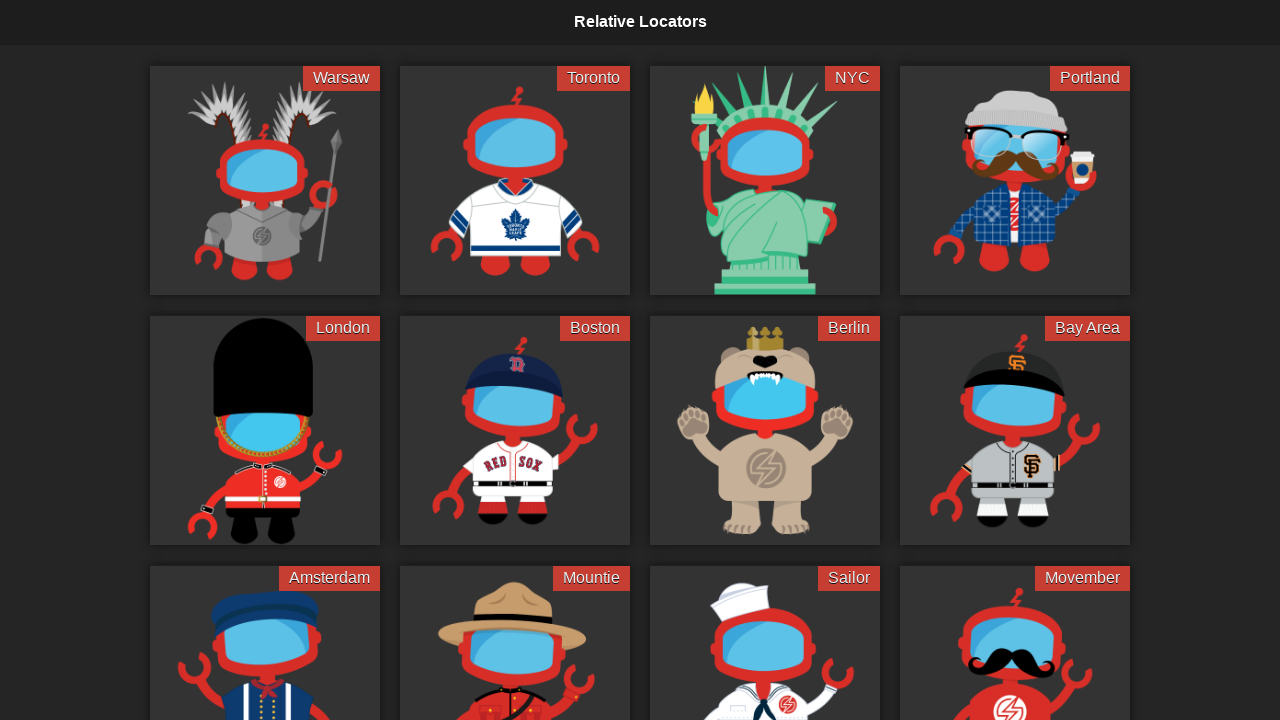

Waited for Boston element to load
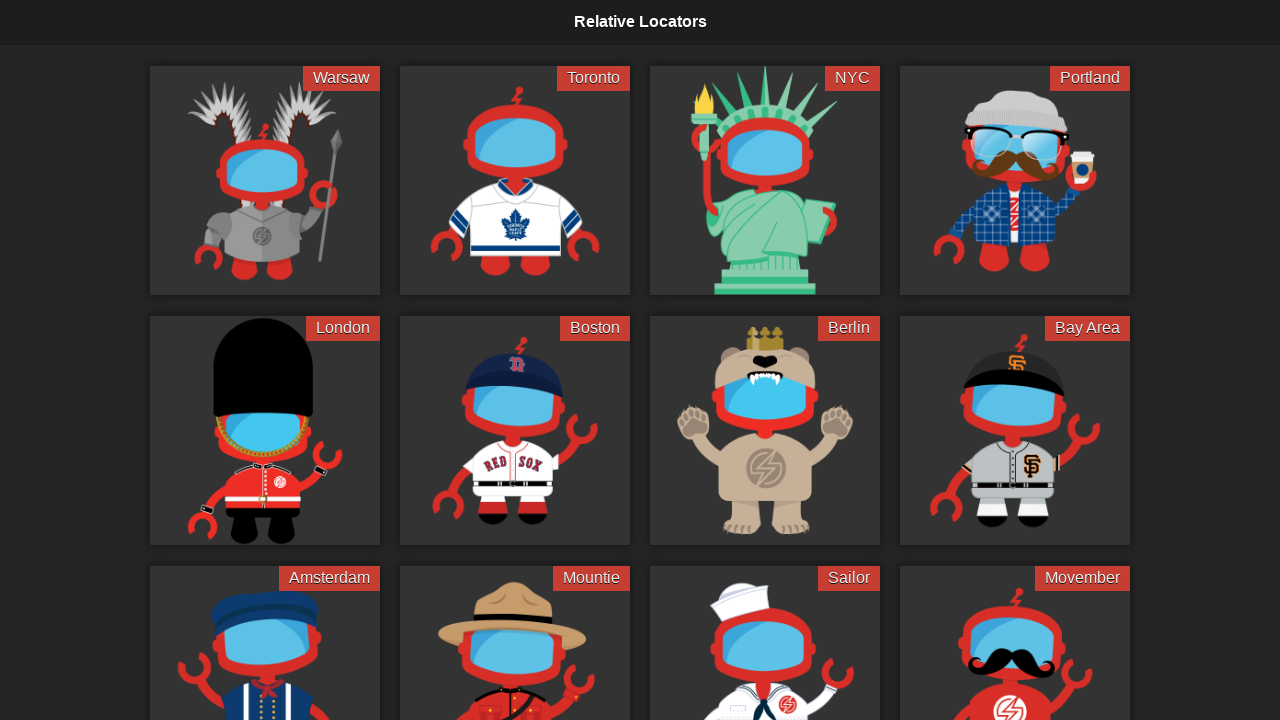

Waited for Warsaw element to load
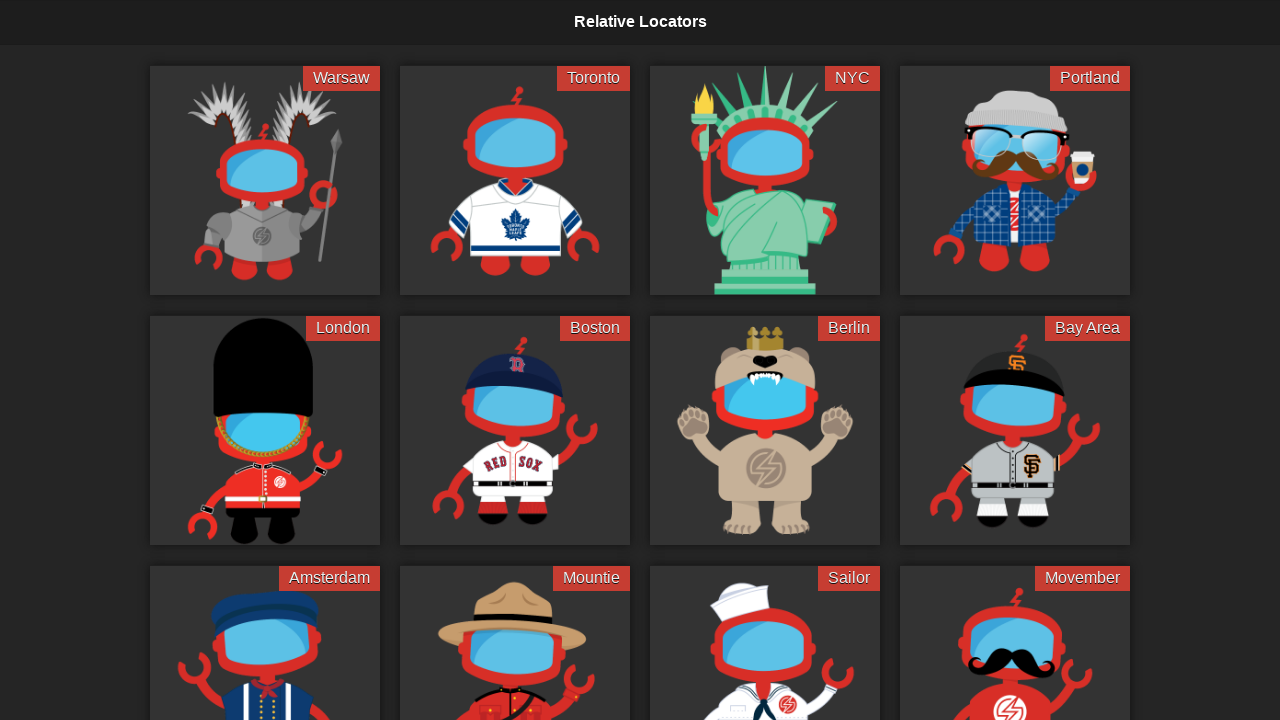

Located Boston element
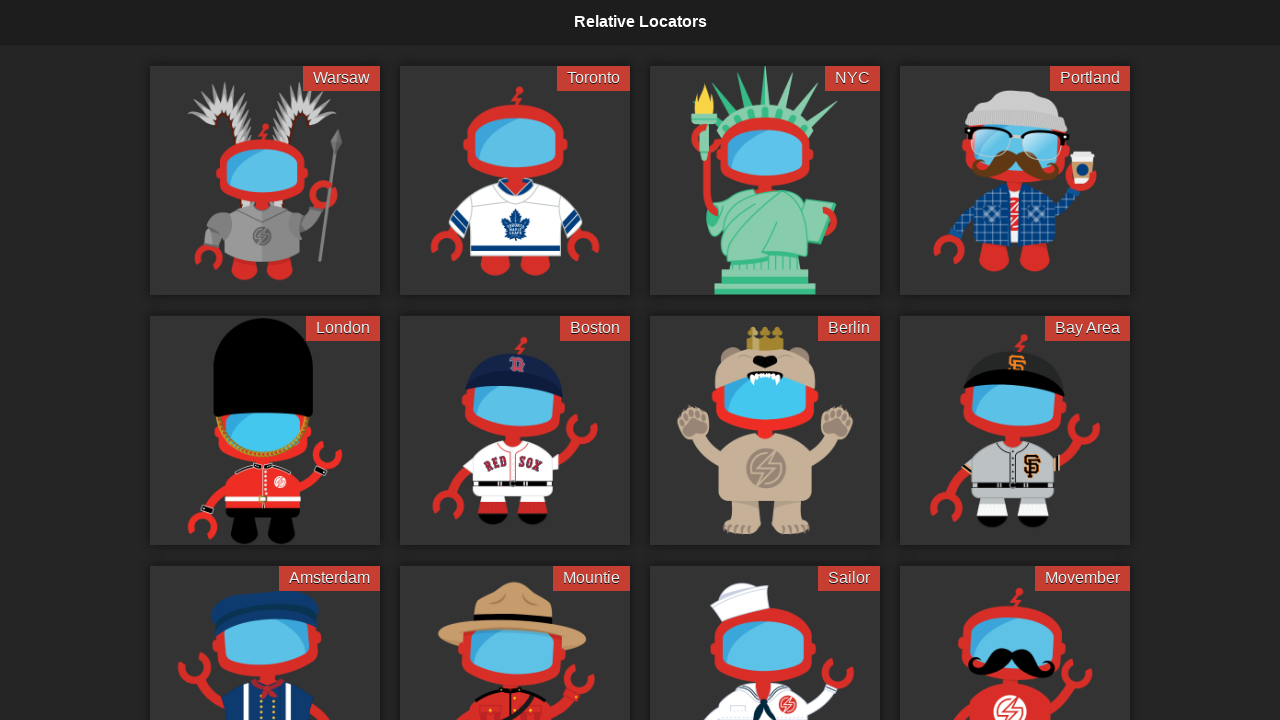

Located Warsaw element
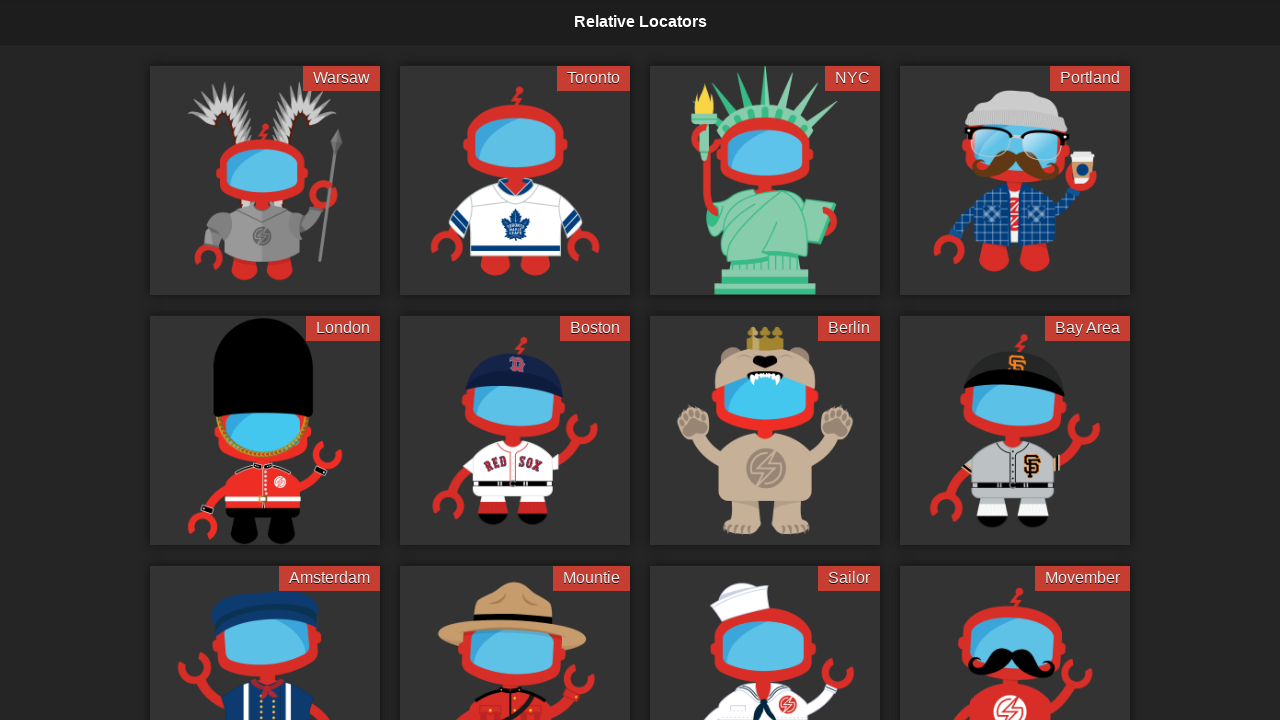

Located target element (Berlin) using filter
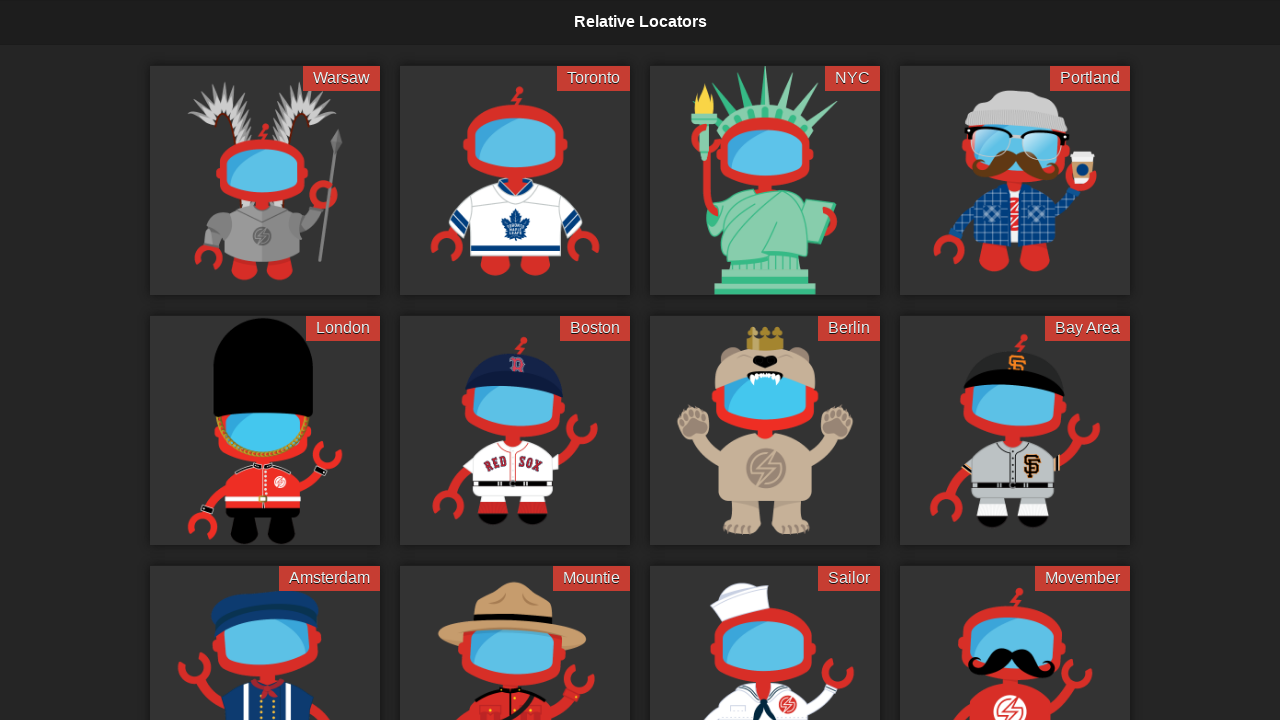

Applied blur effect to target element
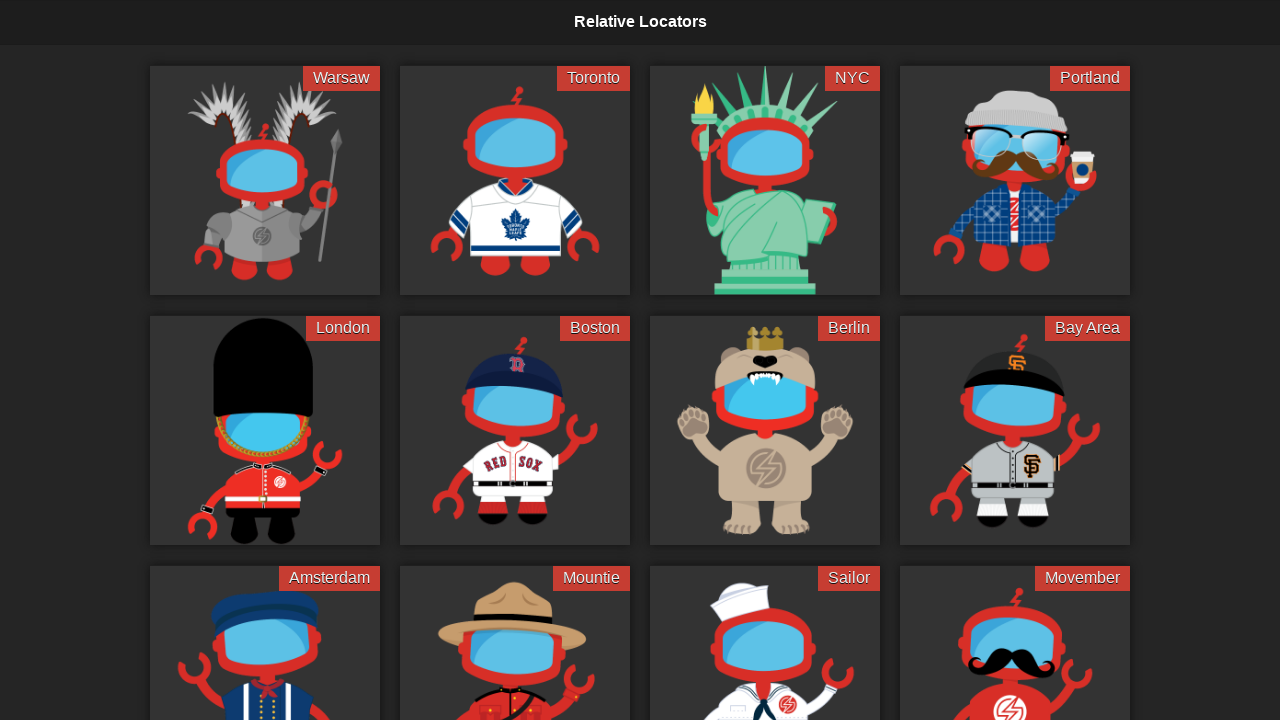

Waited 5 seconds to display blur effect
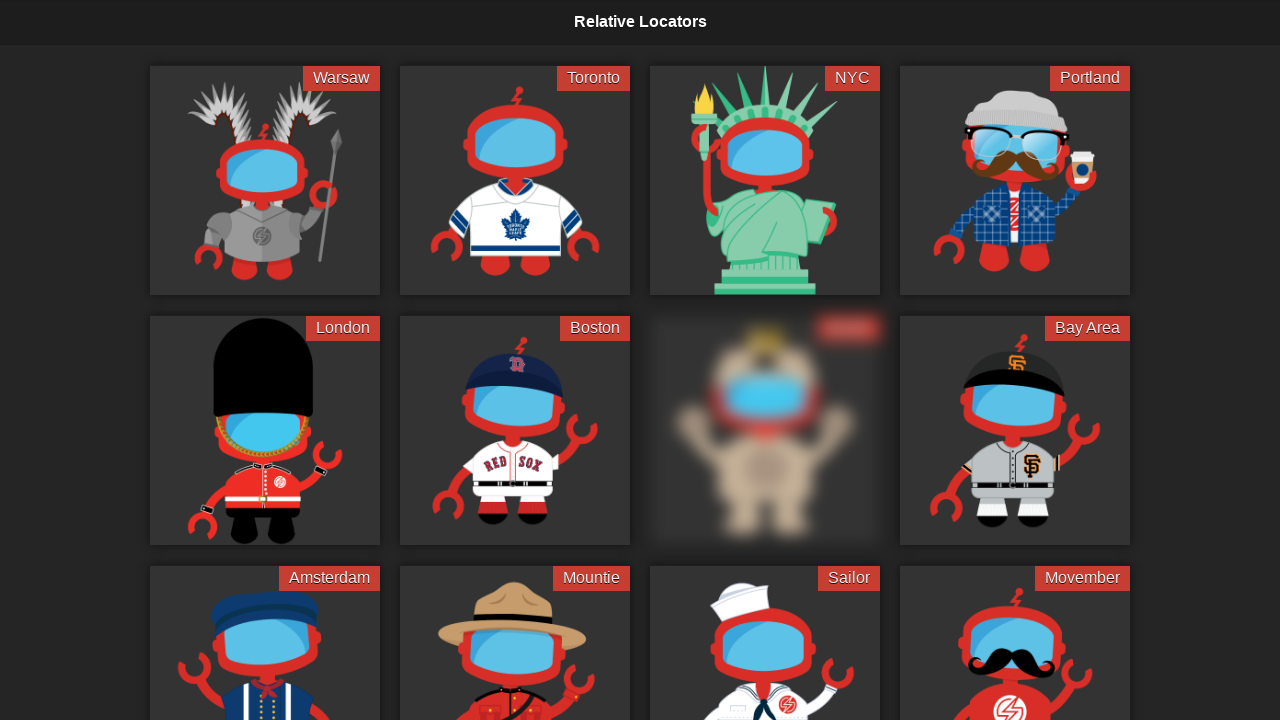

Removed blur effect from target element
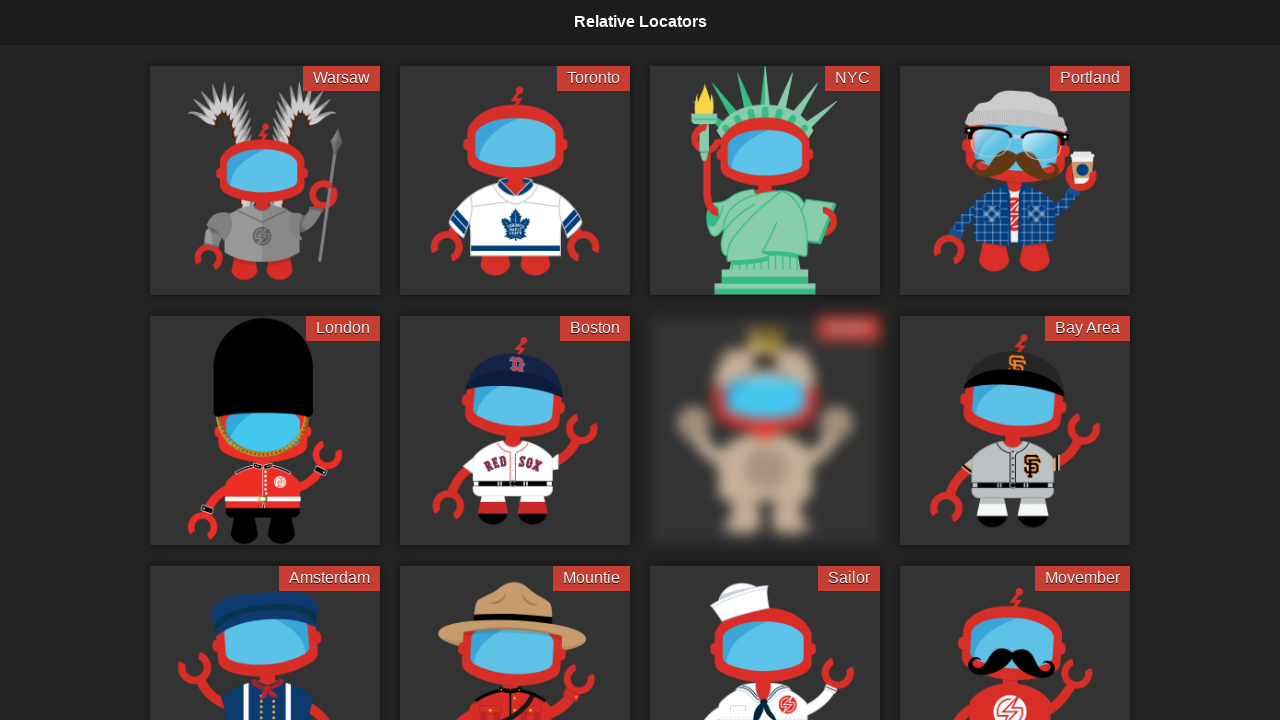

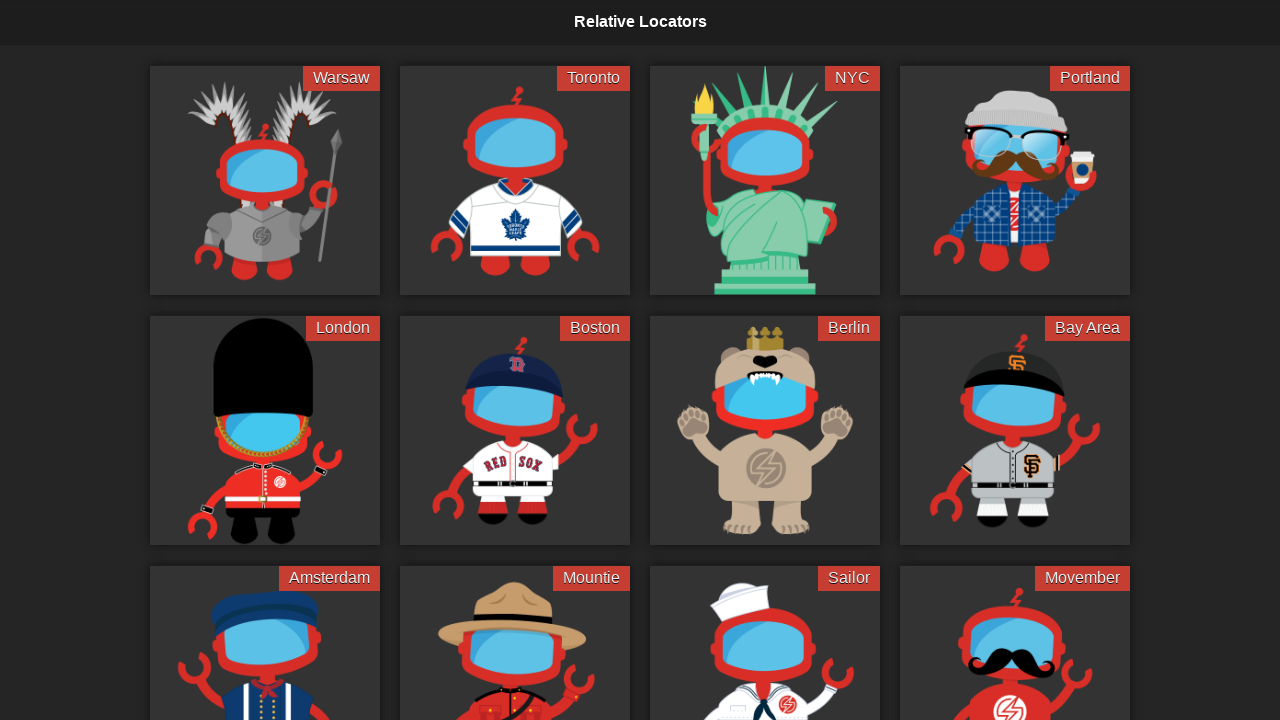